Tests radio button selection functionality by clicking different radio buttons on the page using various selectors

Starting URL: https://formy-project.herokuapp.com/radiobutton

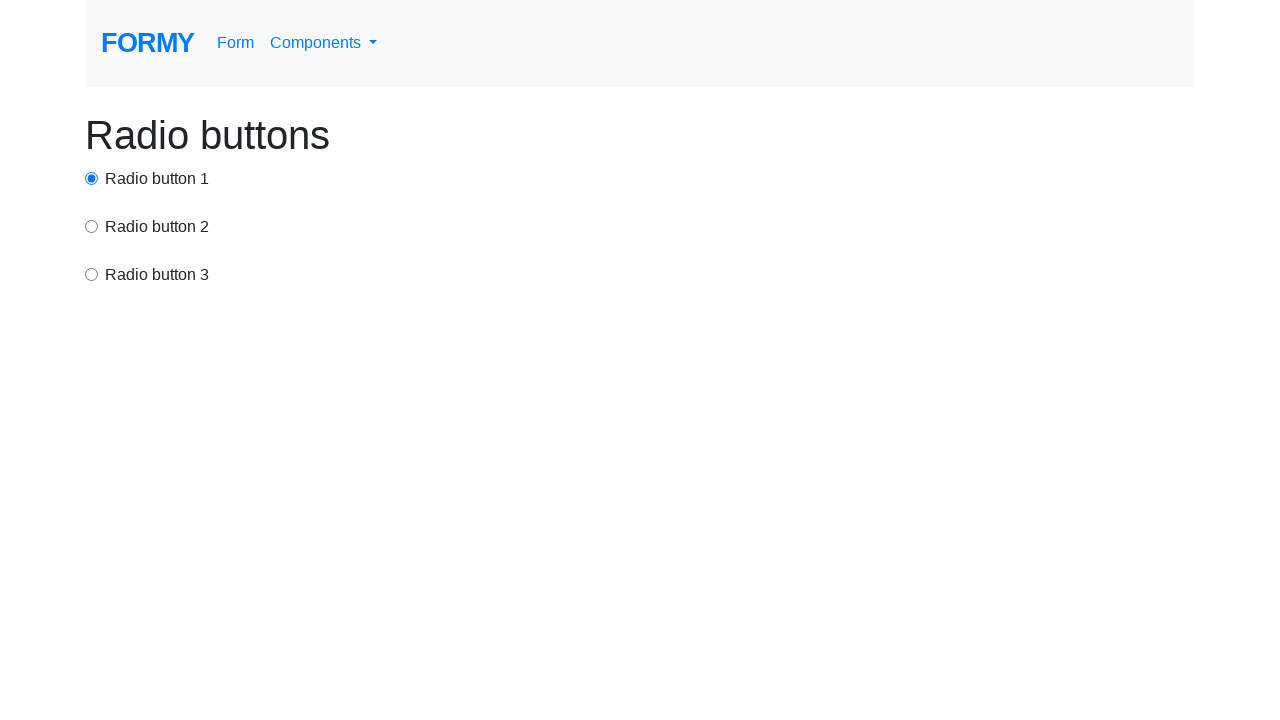

Clicked first radio button using id selector at (92, 178) on #radio-button-1
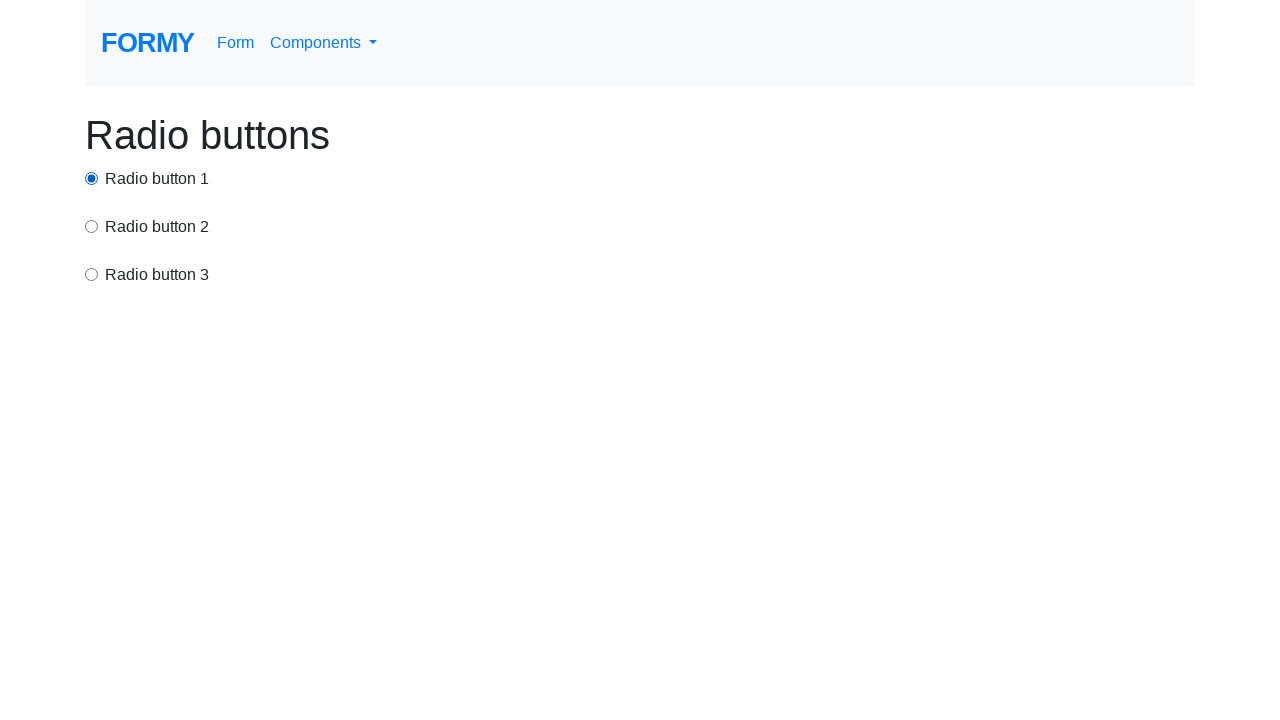

Clicked second radio button using CSS selector at (92, 226) on input[value='option2']
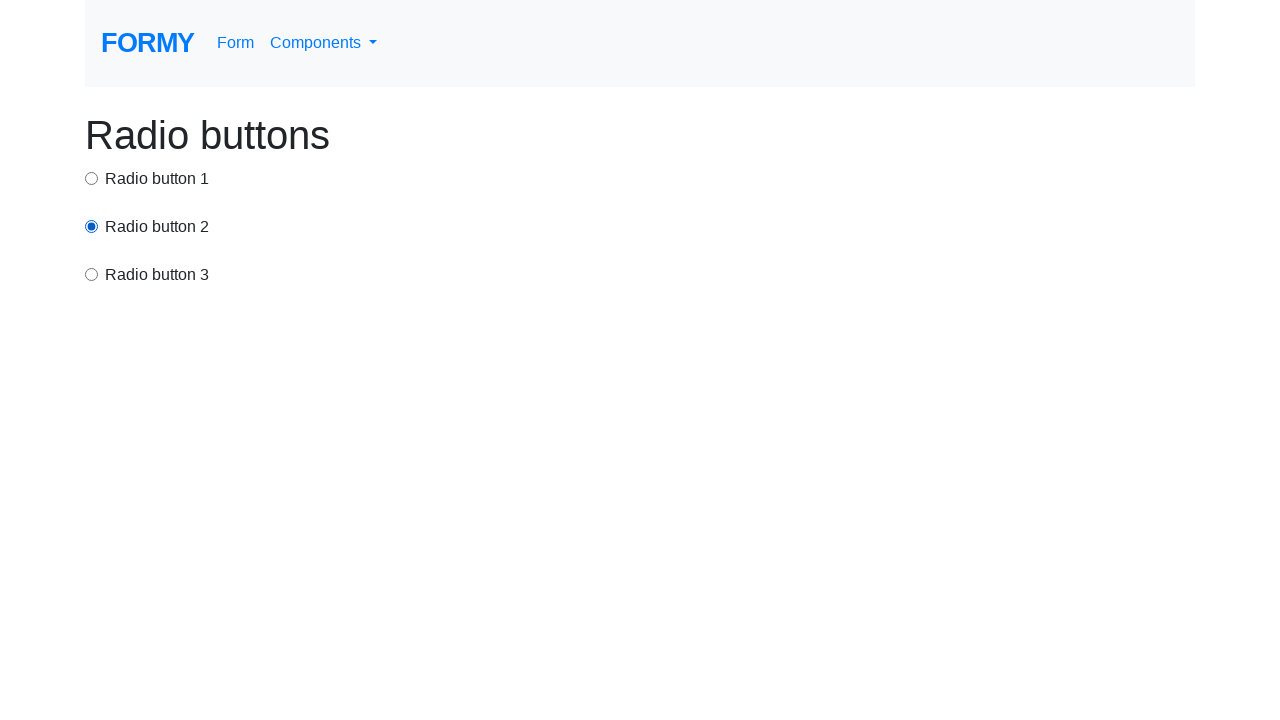

Clicked third radio button using xpath selector at (92, 274) on xpath=/html/body/div/div[3]/input
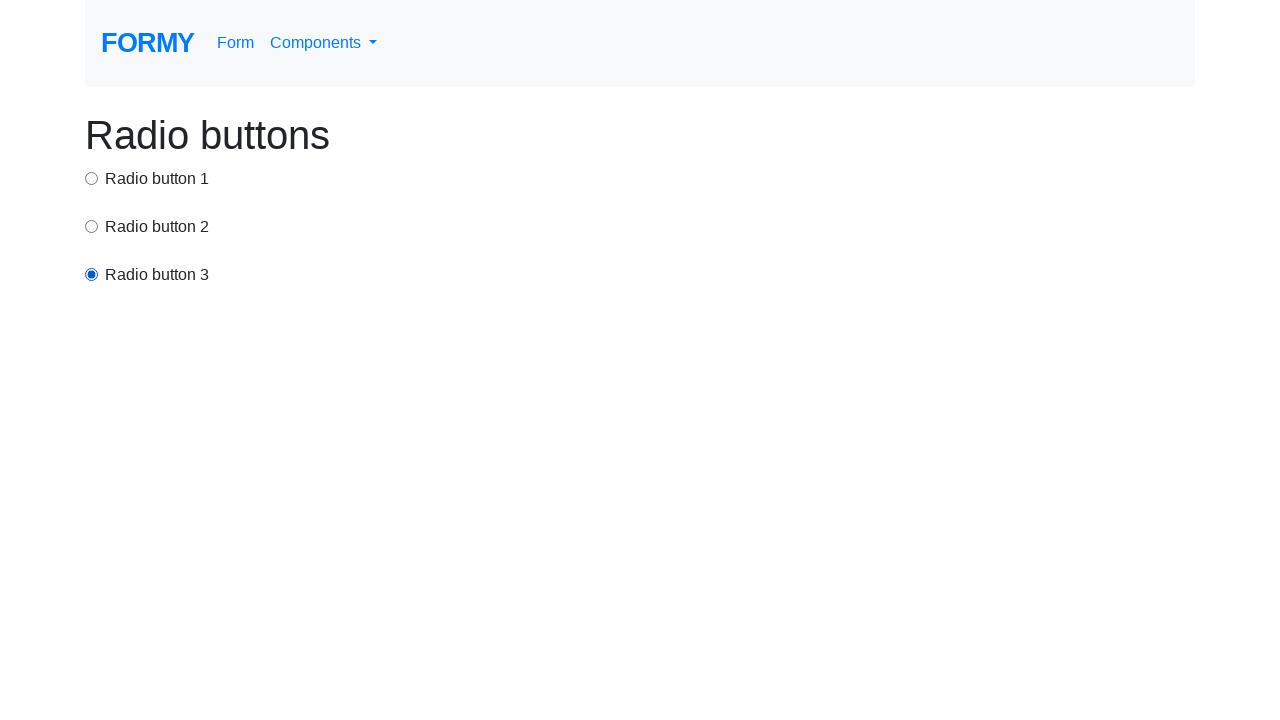

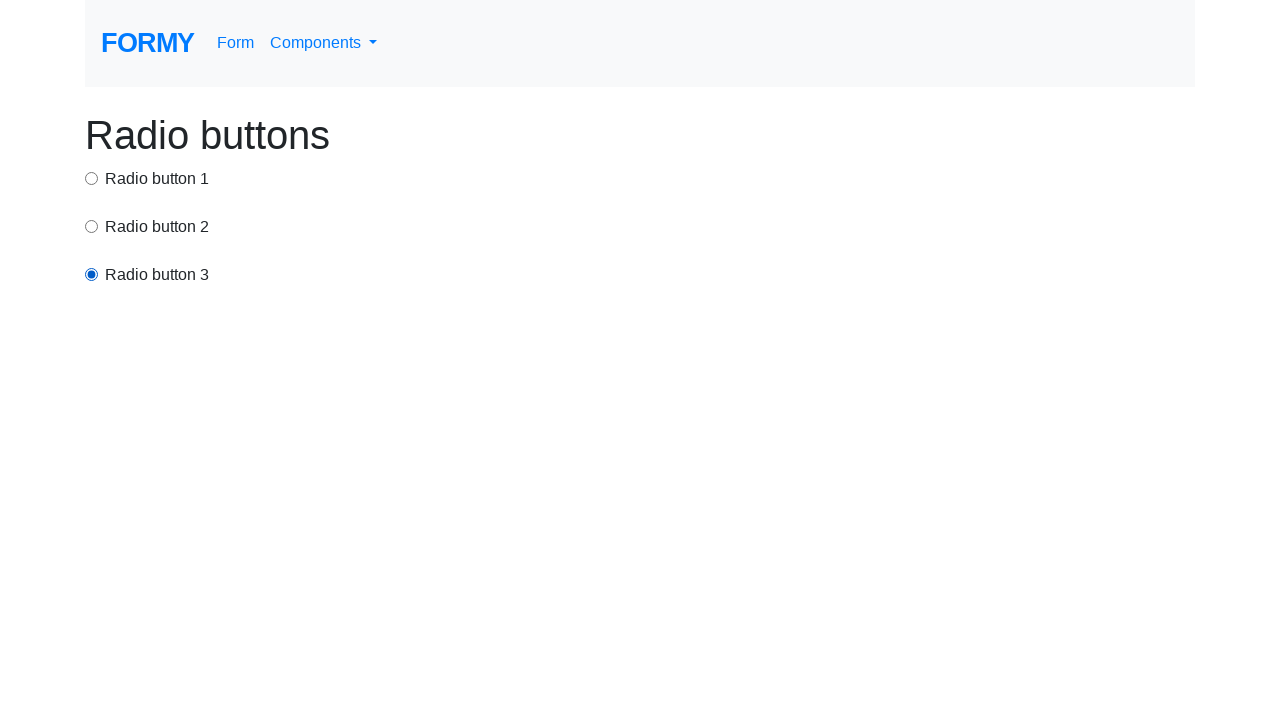